Navigates to the RedBus website homepage and verifies the page loads successfully.

Starting URL: https://www.redbus.in/

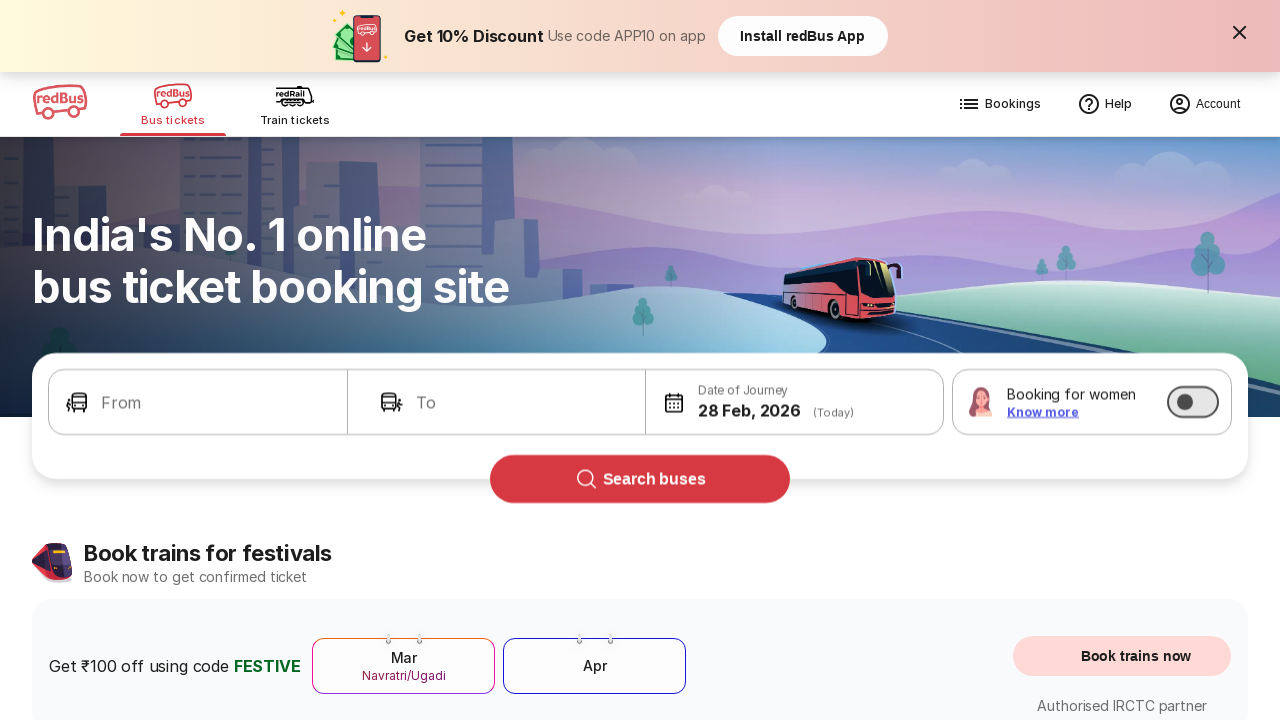

Navigated to RedBus homepage at https://www.redbus.in/
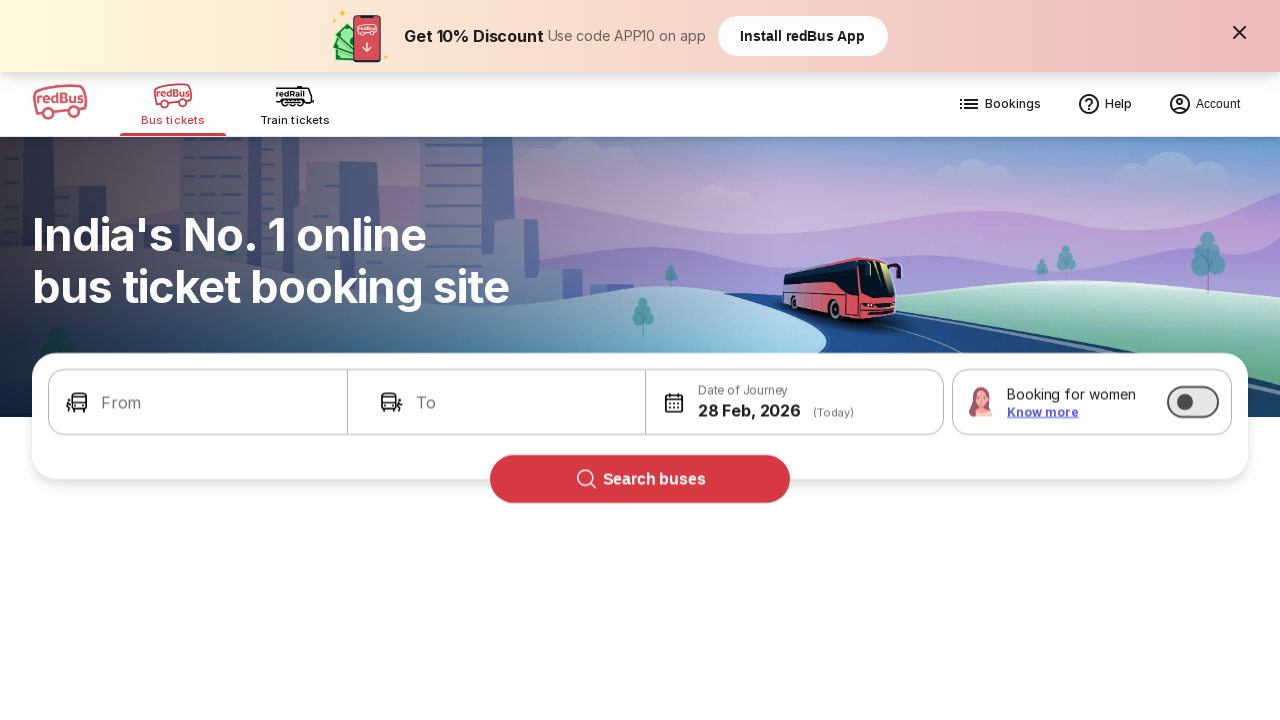

Page DOM content fully loaded
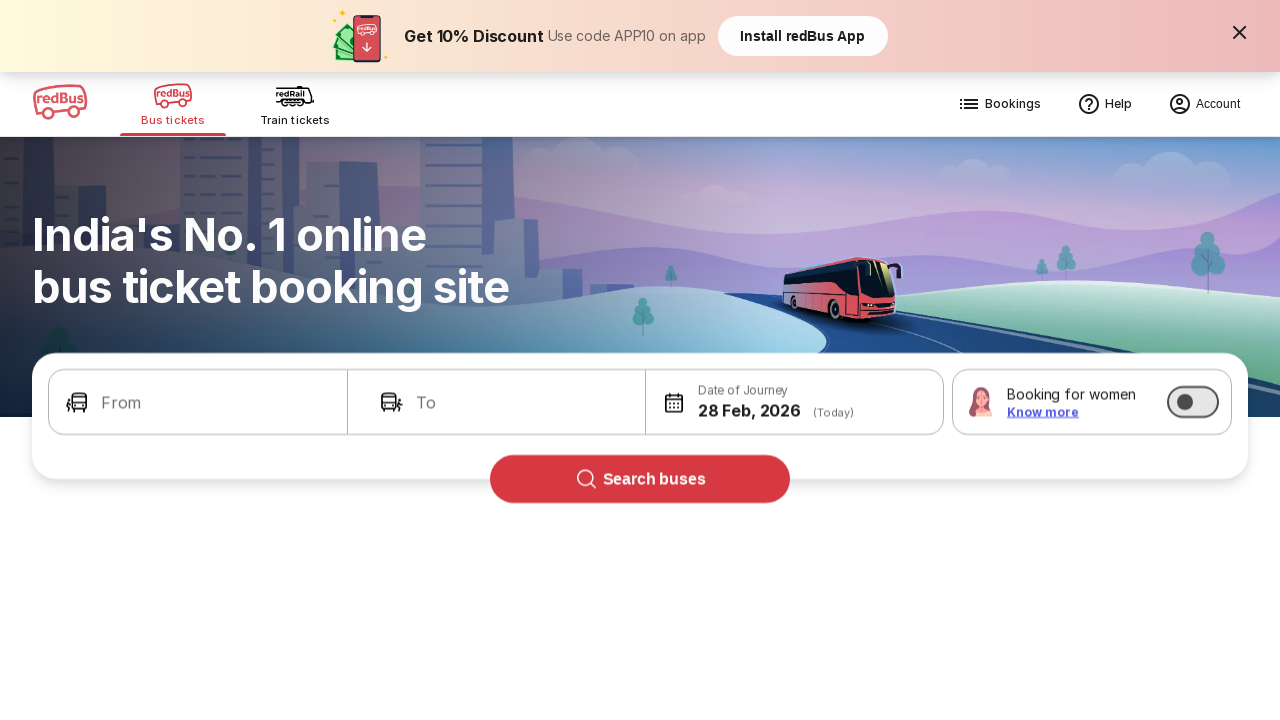

Body element is visible - RedBus homepage loaded successfully
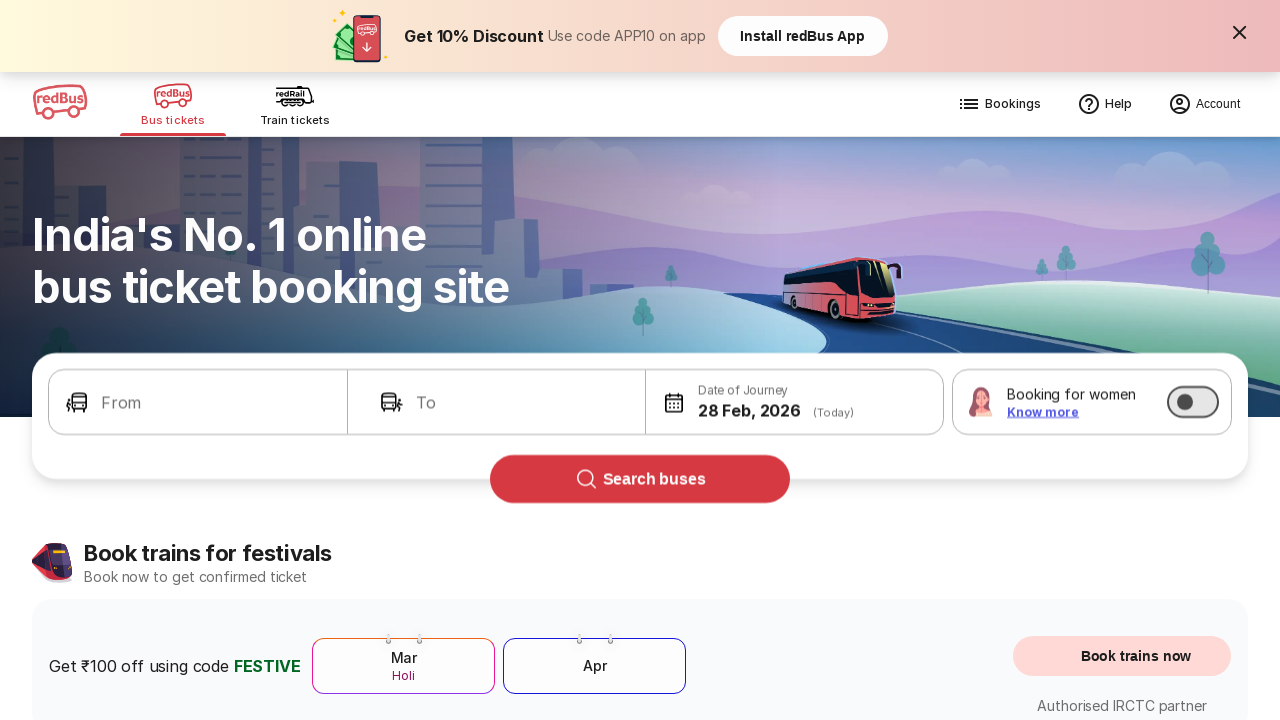

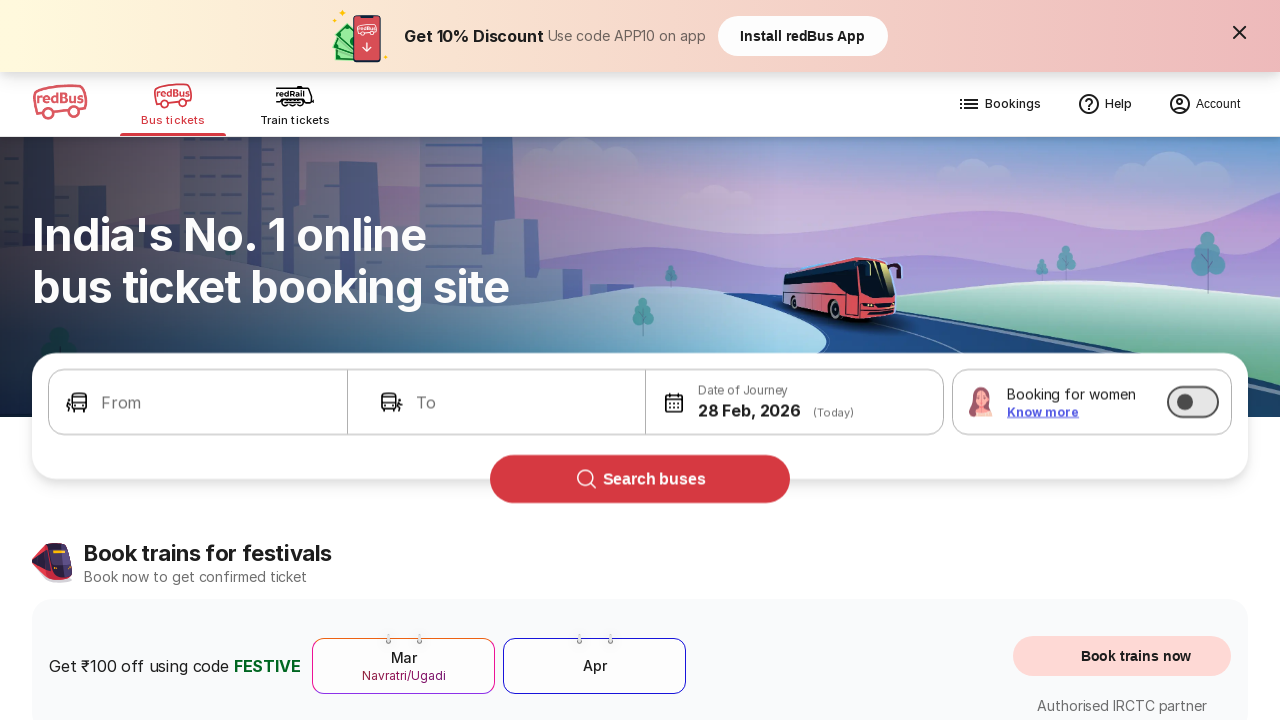